Tests AJAX loading panel functionality by clicking a calendar date and waiting for the loading operation to complete

Starting URL: http://demos.telerik.com/aspnet-ajax/ajaxloadingpanel/functionality/explicit-show-hide/defaultcs.aspx

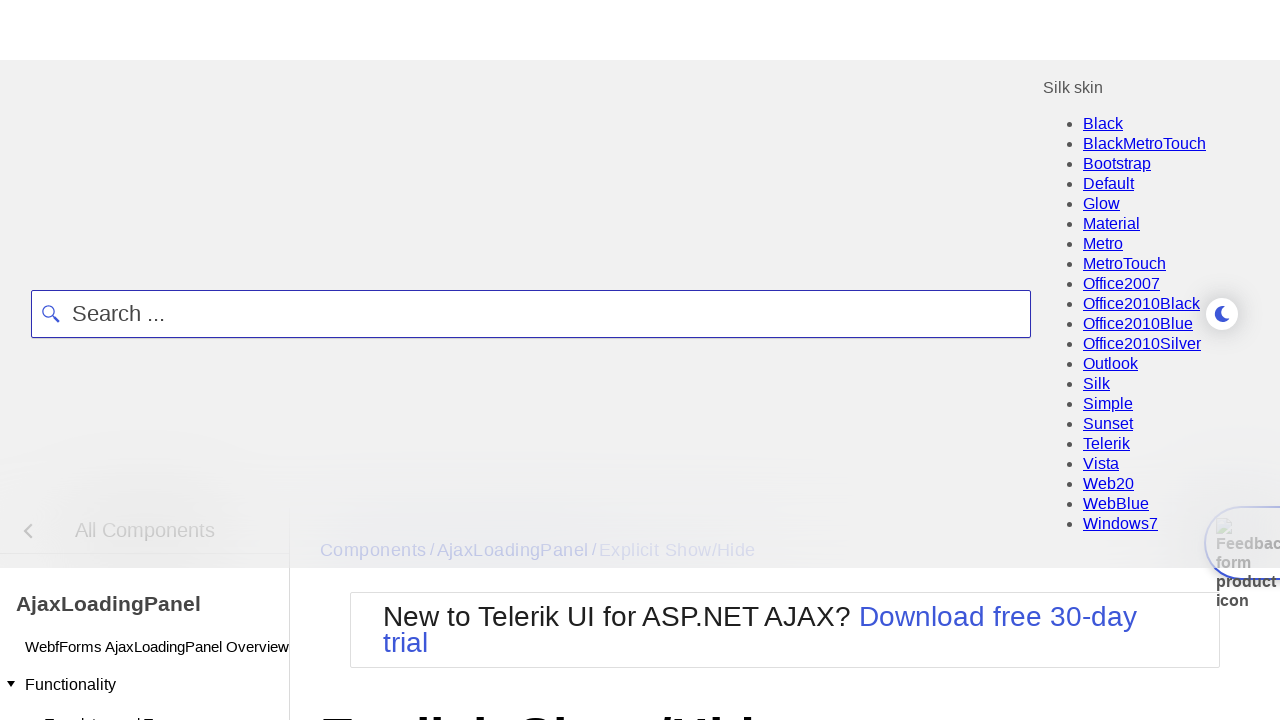

Navigated to AJAX loading panel test page
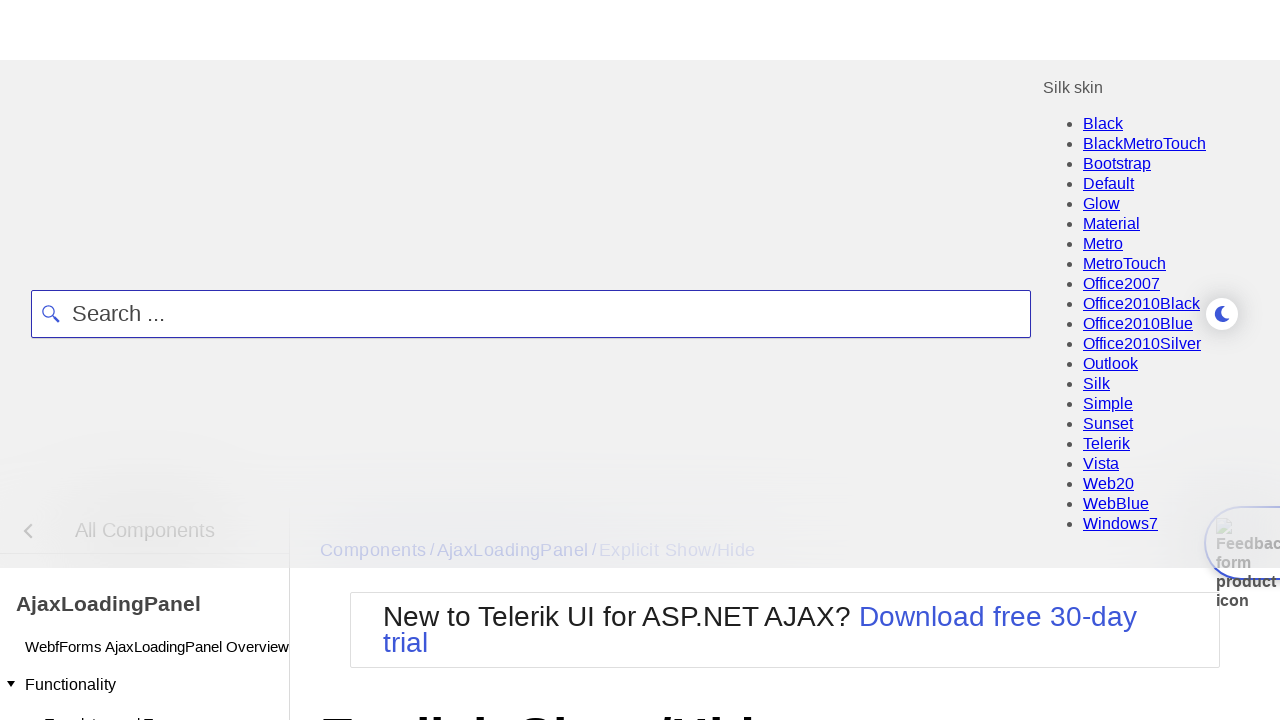

Clicked calendar date 25 at (449, 704) on text=25
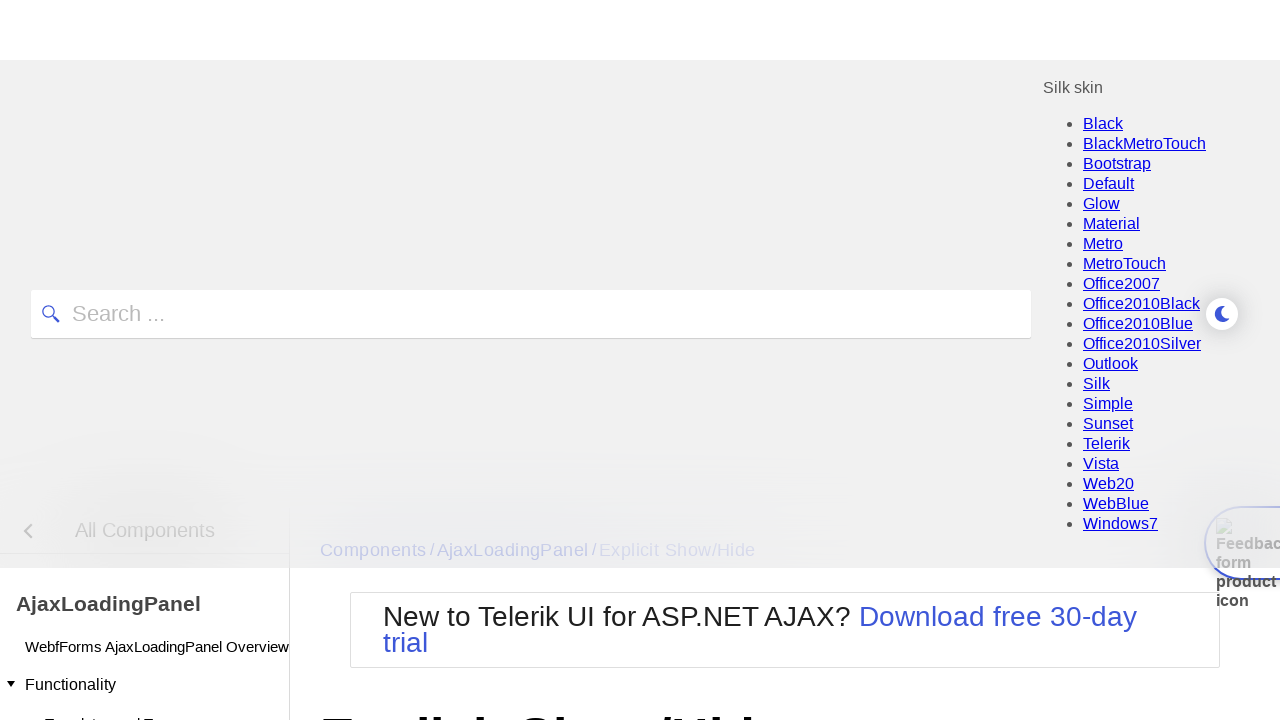

Loading panel disappeared and operation completed
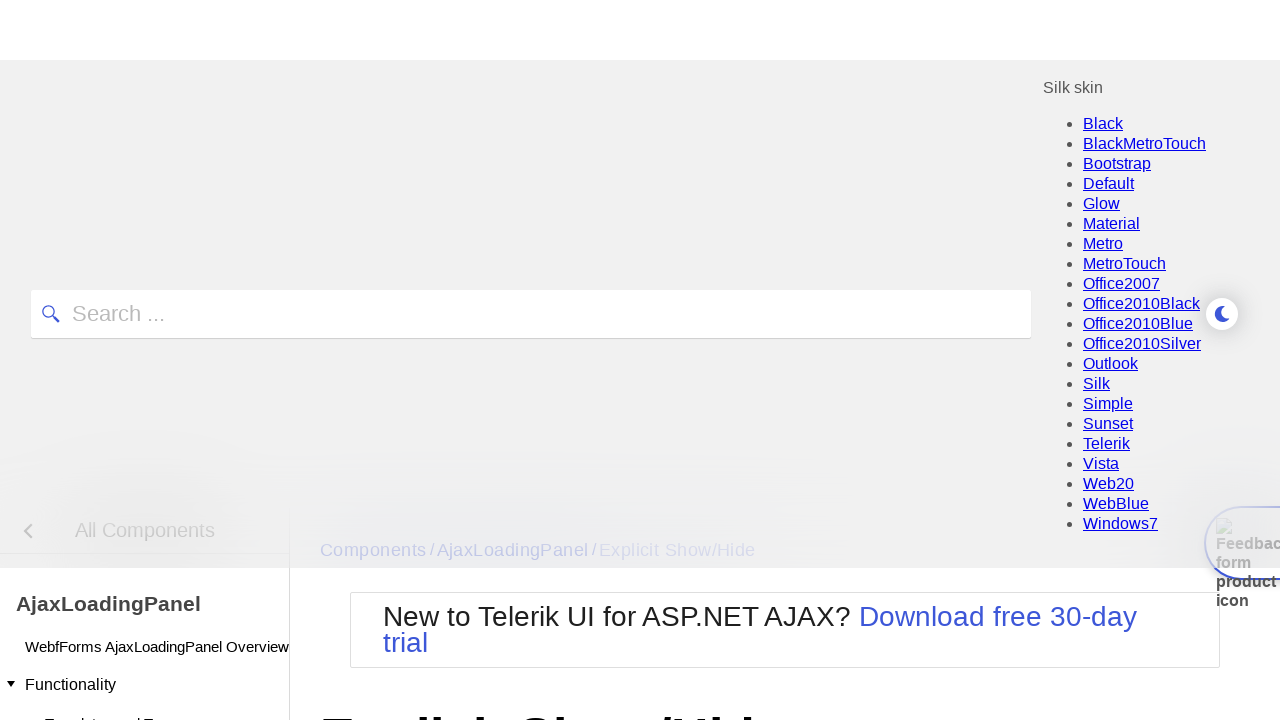

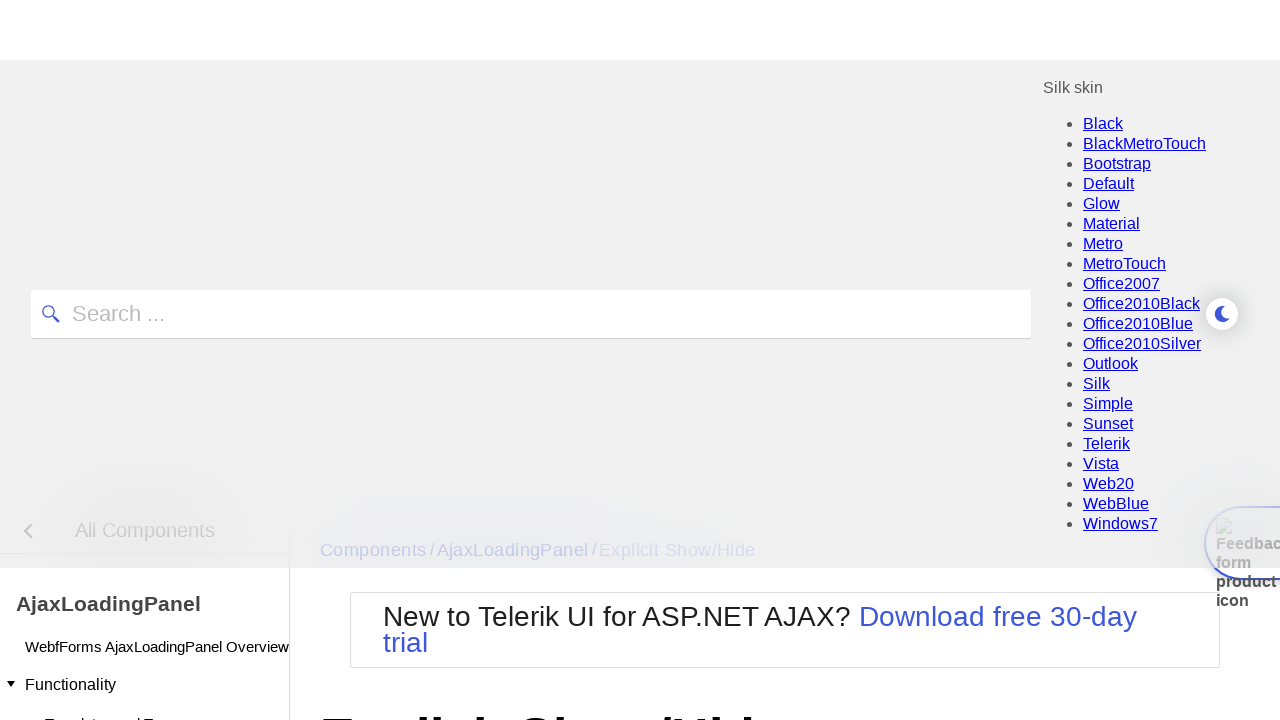